Tests a registration form by filling in personal information fields (first name, last name, email, phone, address) and submitting the form

Starting URL: http://suninjuly.github.io/registration1.html

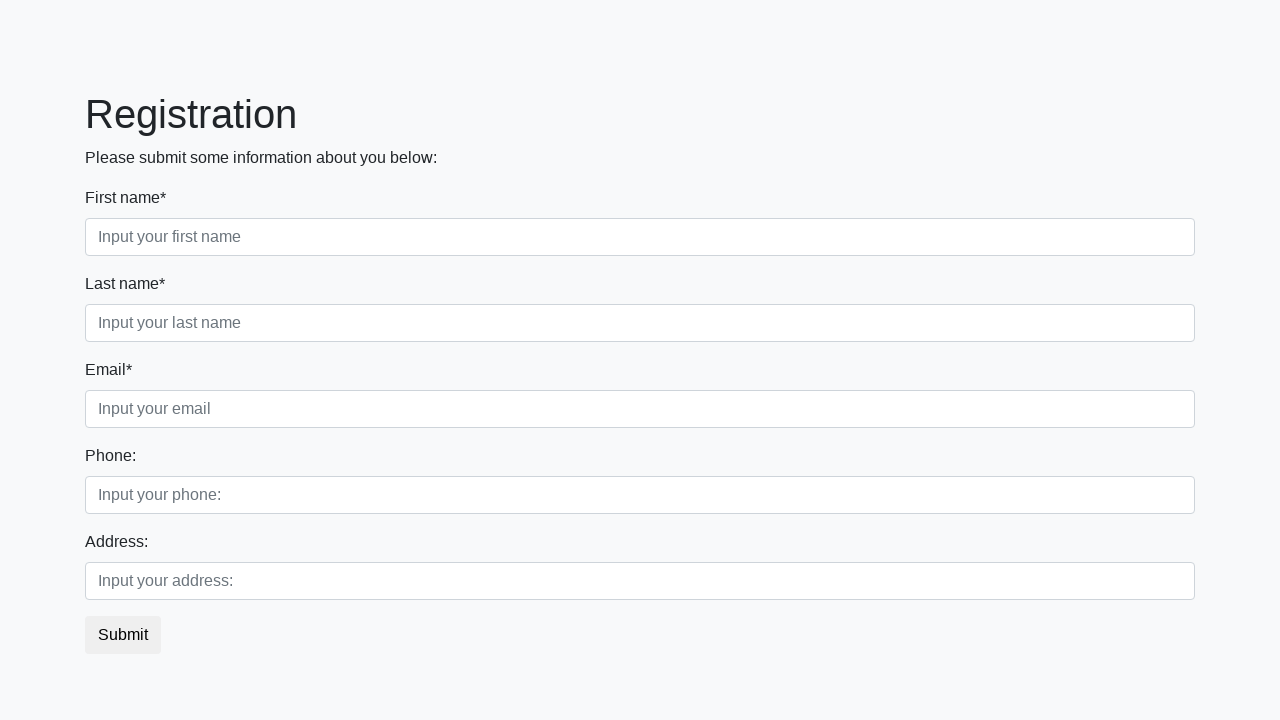

Filled first name field with 'Ivan' on div.first_block .first
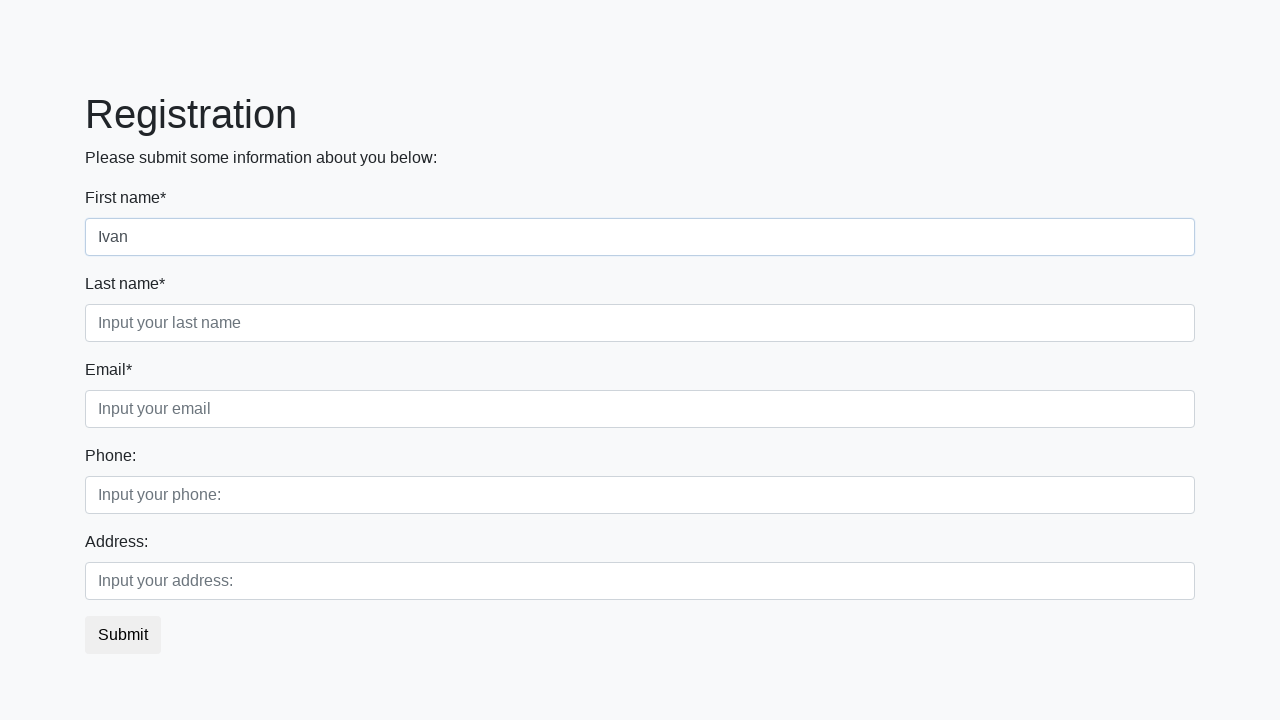

Filled last name field with 'Petrov' on div.first_block .second
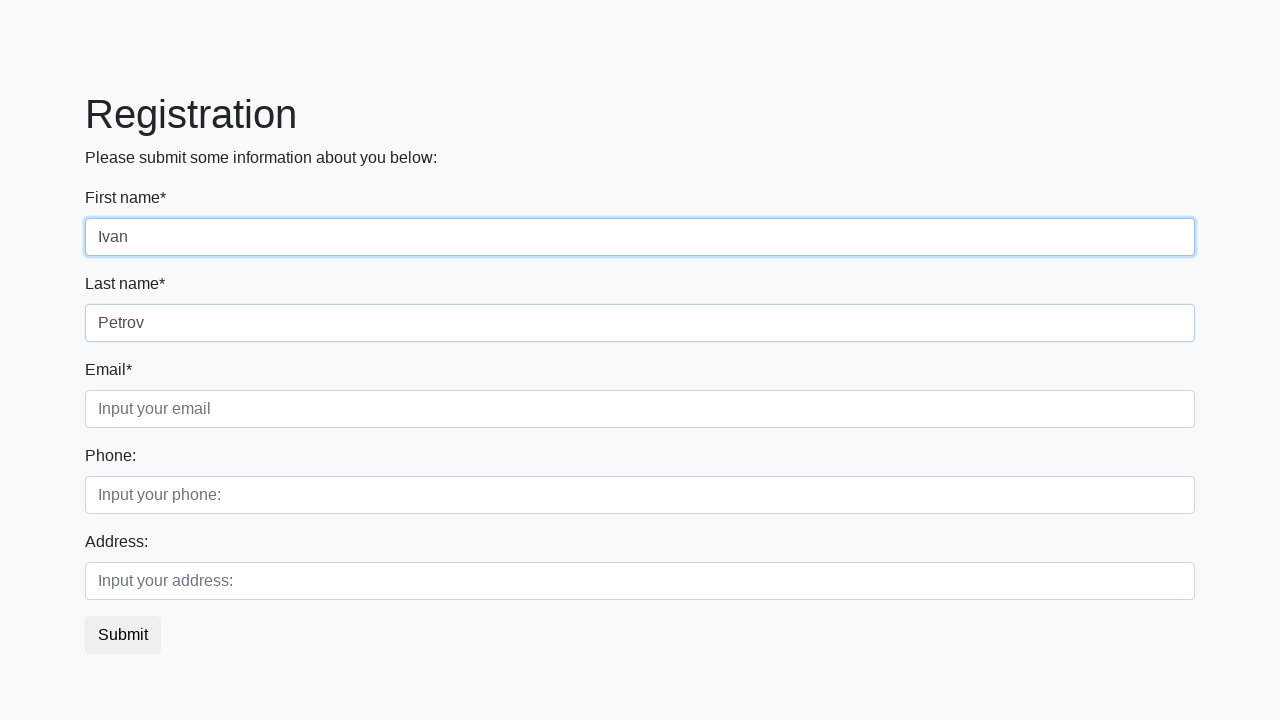

Filled email field with 'petrov@mail.ru' on div.first_block .third
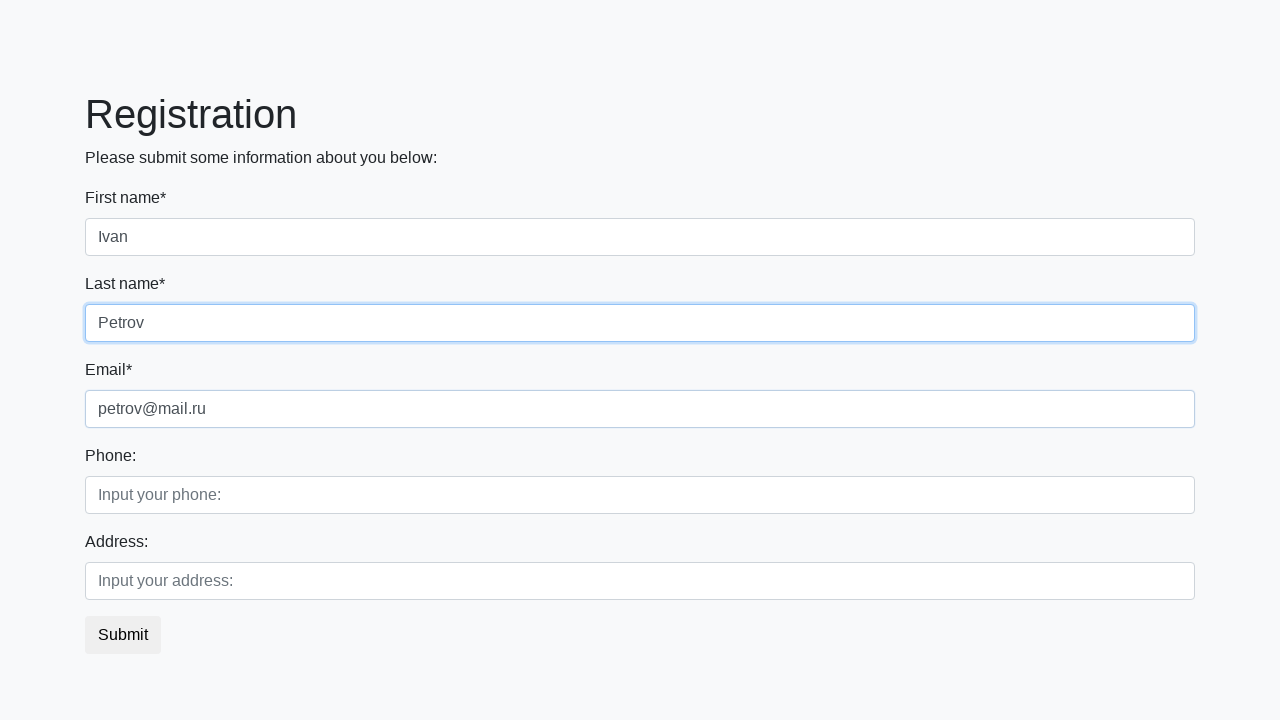

Filled phone field with '1111' on div.second_block .first
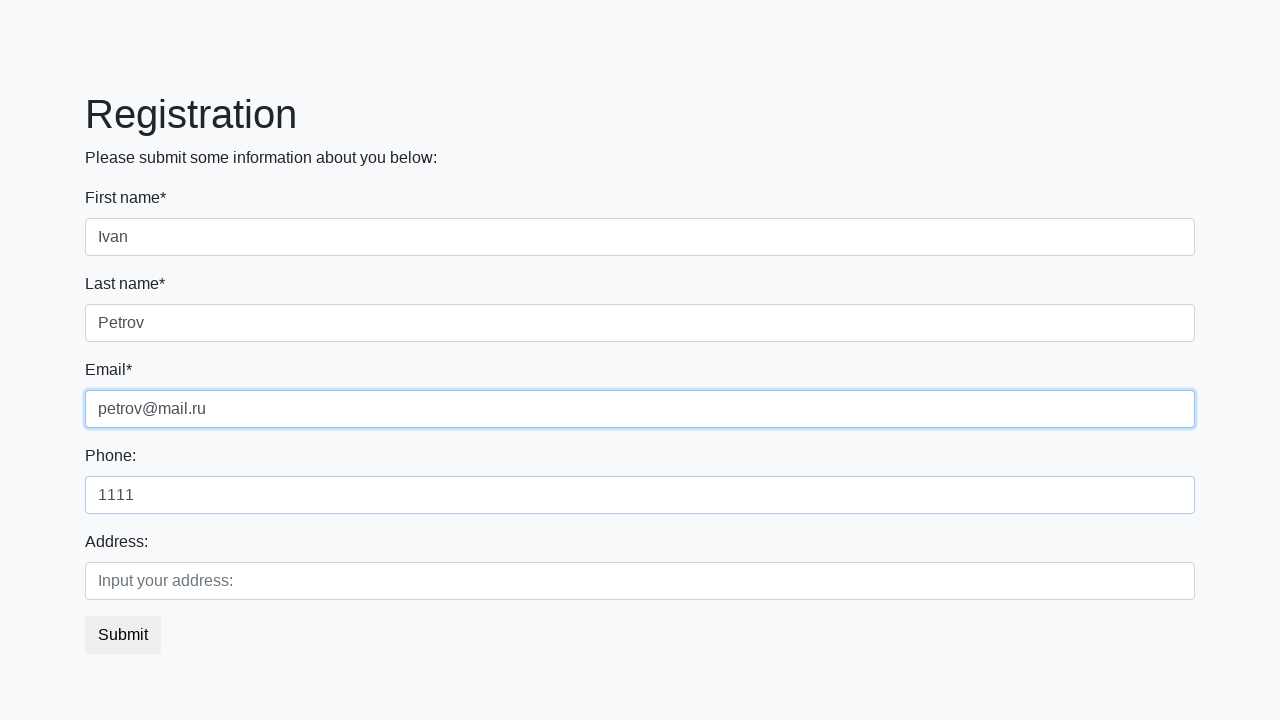

Filled address field with 'address' on div.second_block .second
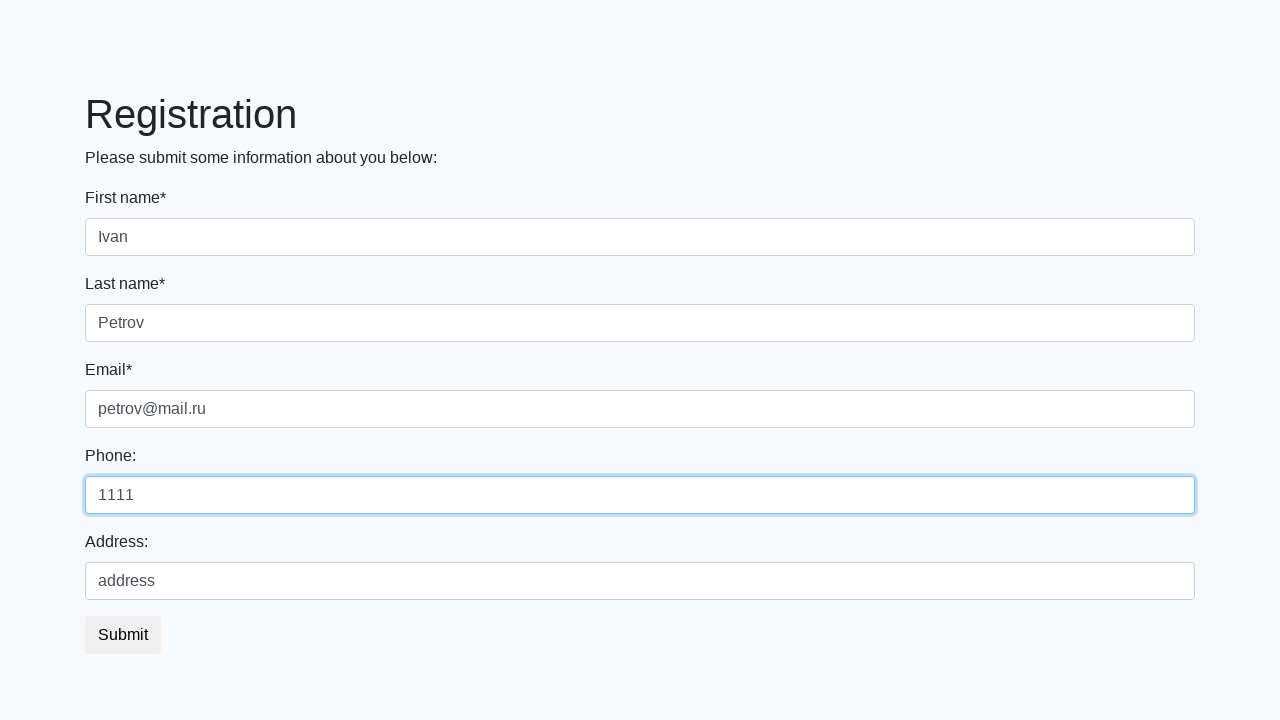

Clicked submit button to register at (123, 635) on button.btn
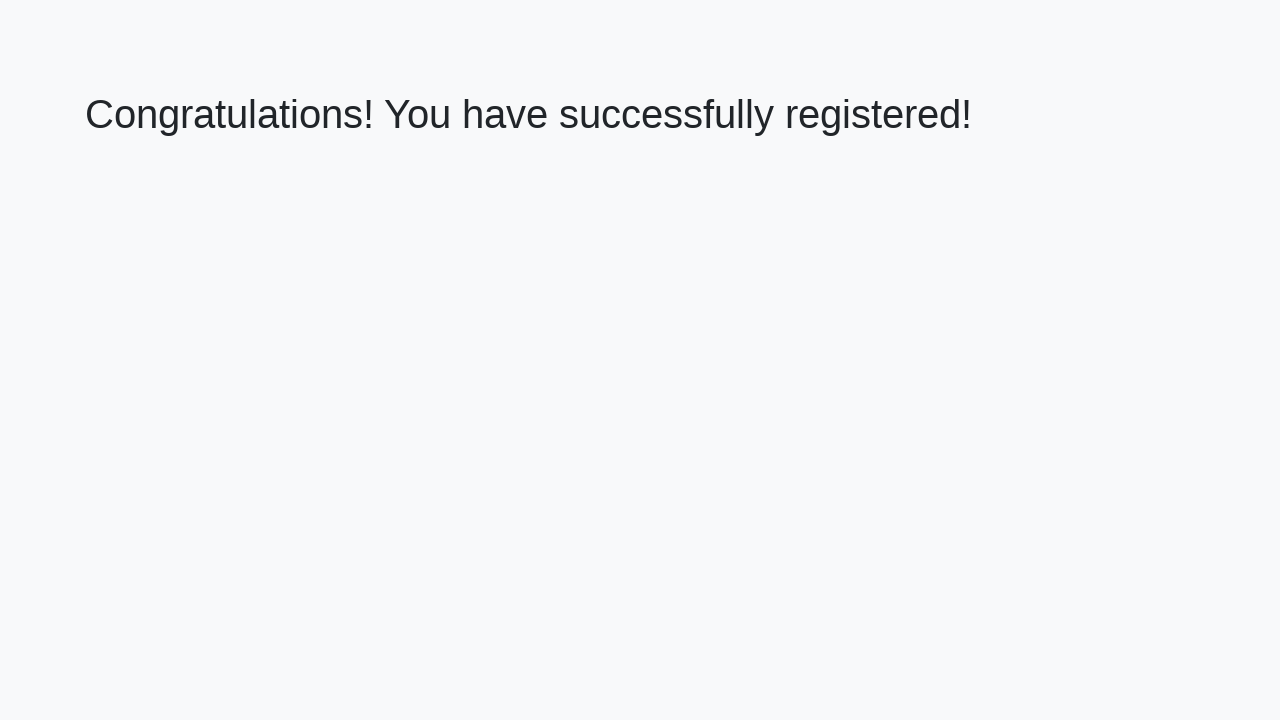

Success message appeared
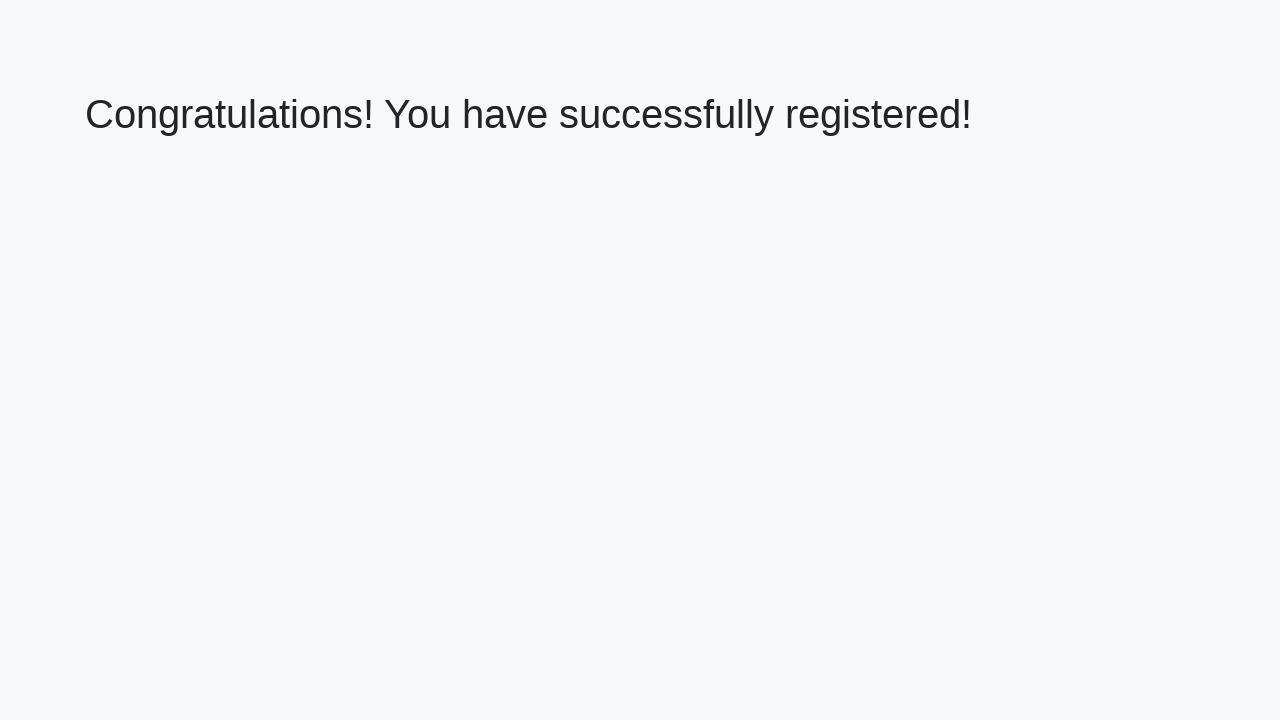

Retrieved success message: 'Congratulations! You have successfully registered!'
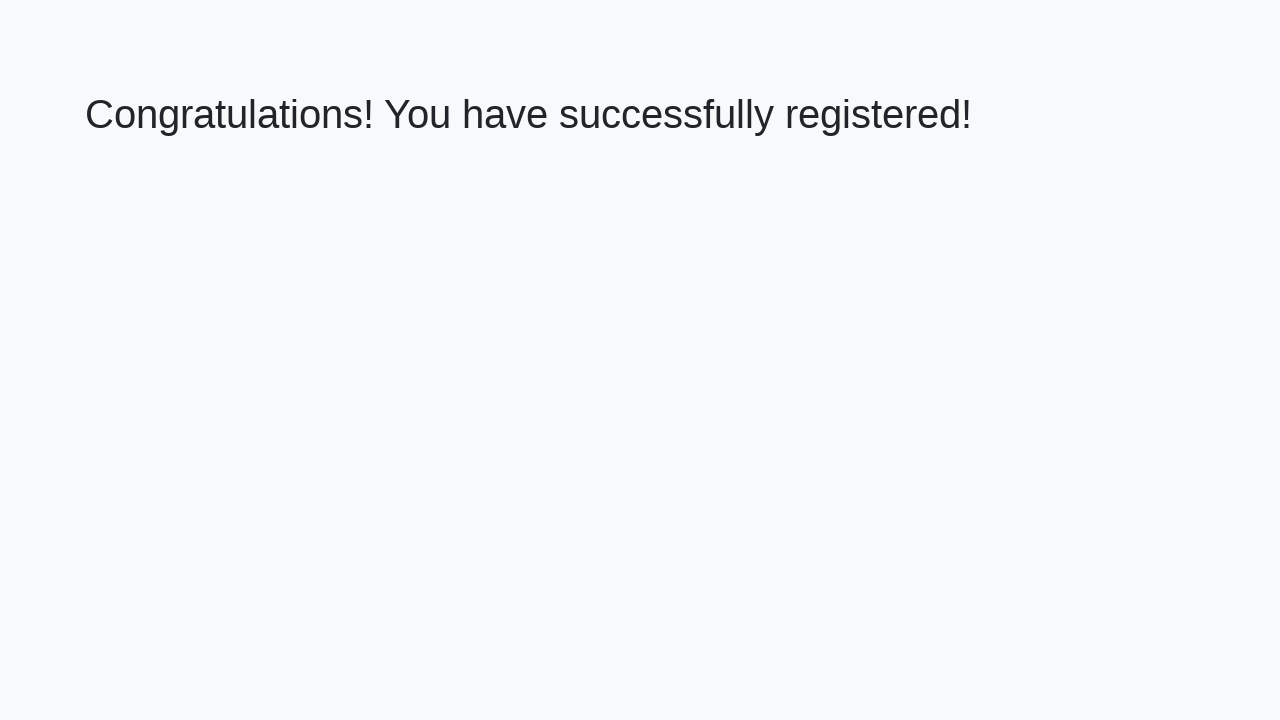

Verified success message text matches expected value
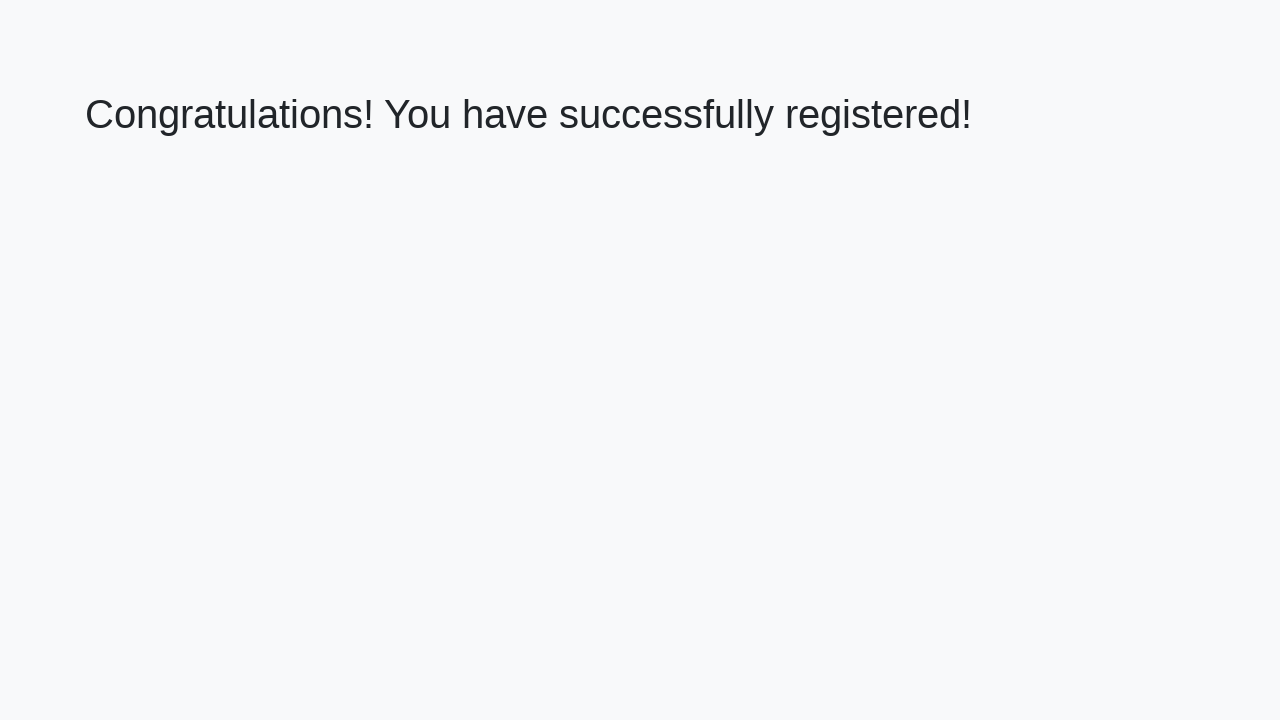

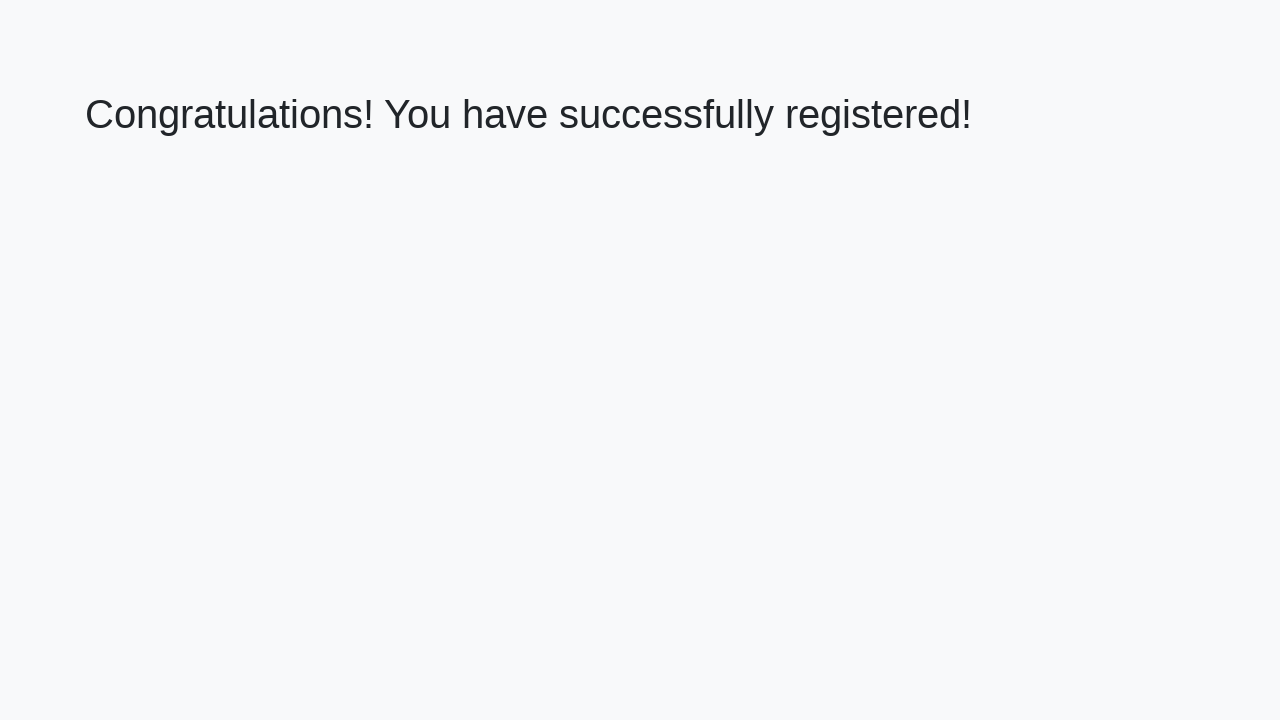